Tests drag and drop functionality by dragging an element from source to target location

Starting URL: https://jqueryui.com/resources/demos/droppable/default.html

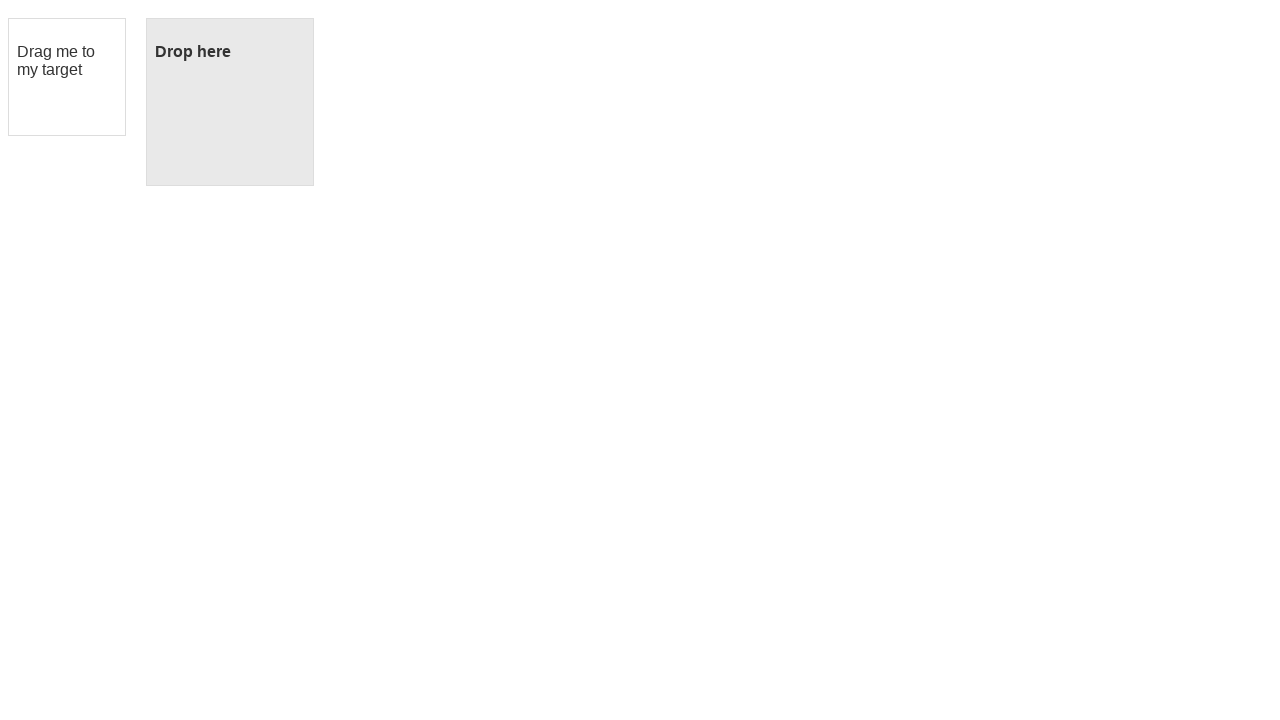

Located the draggable element with id 'draggable'
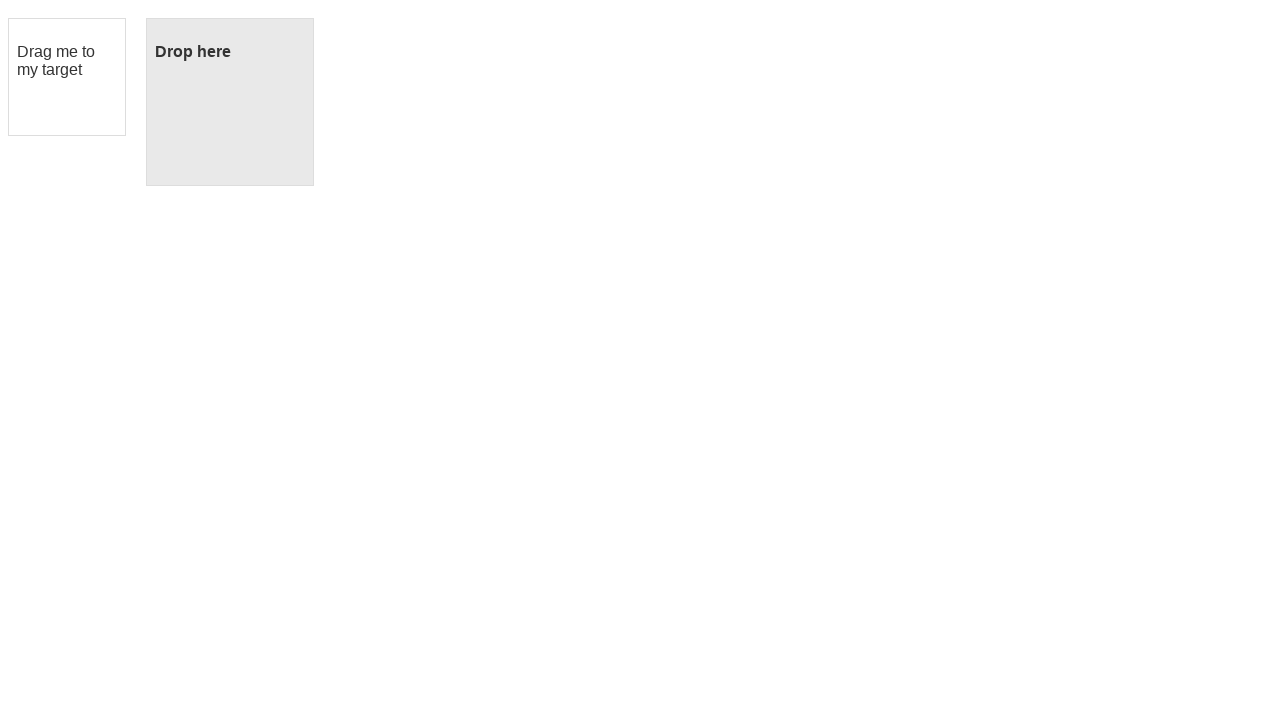

Located the droppable element with id 'droppable'
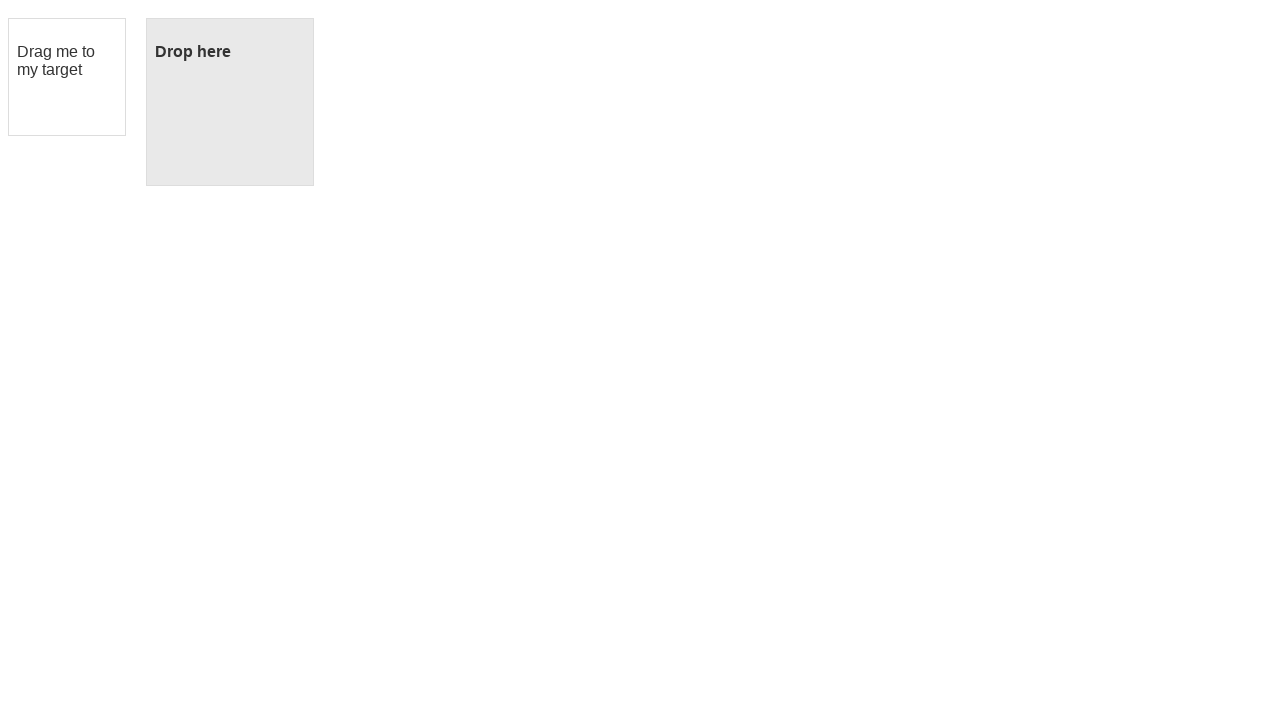

Dragged element from draggable source to droppable target location at (230, 102)
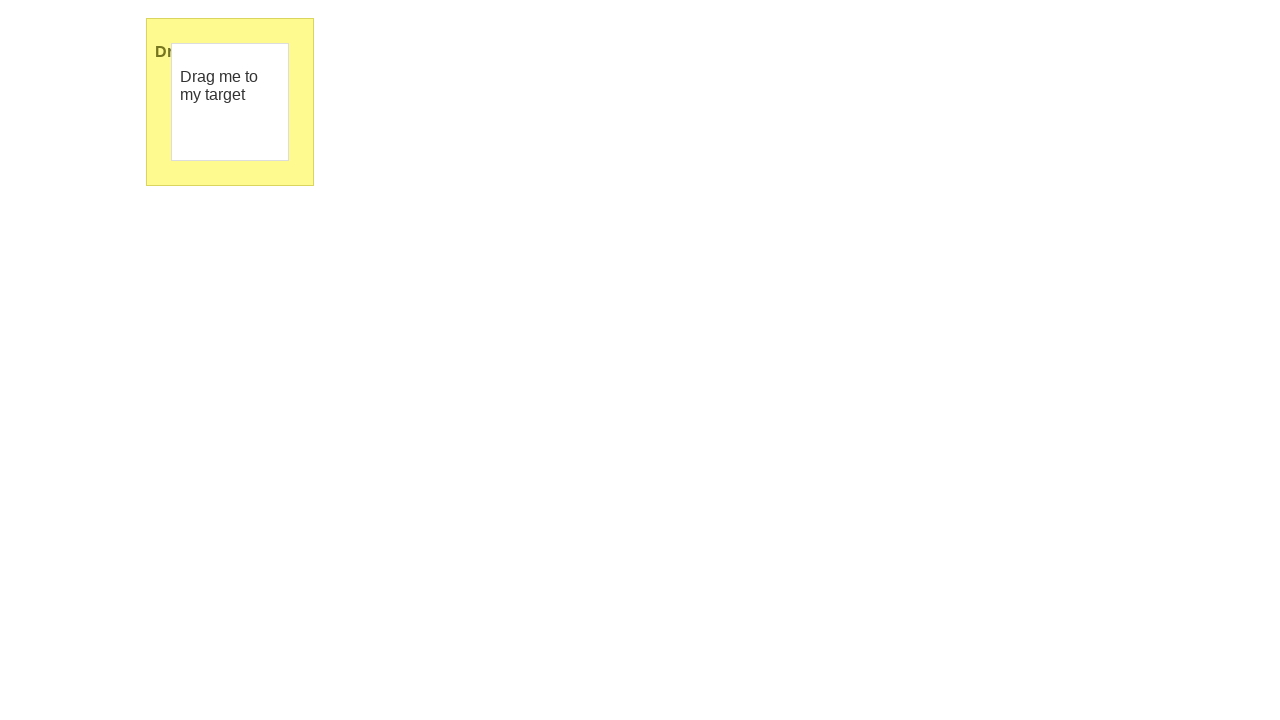

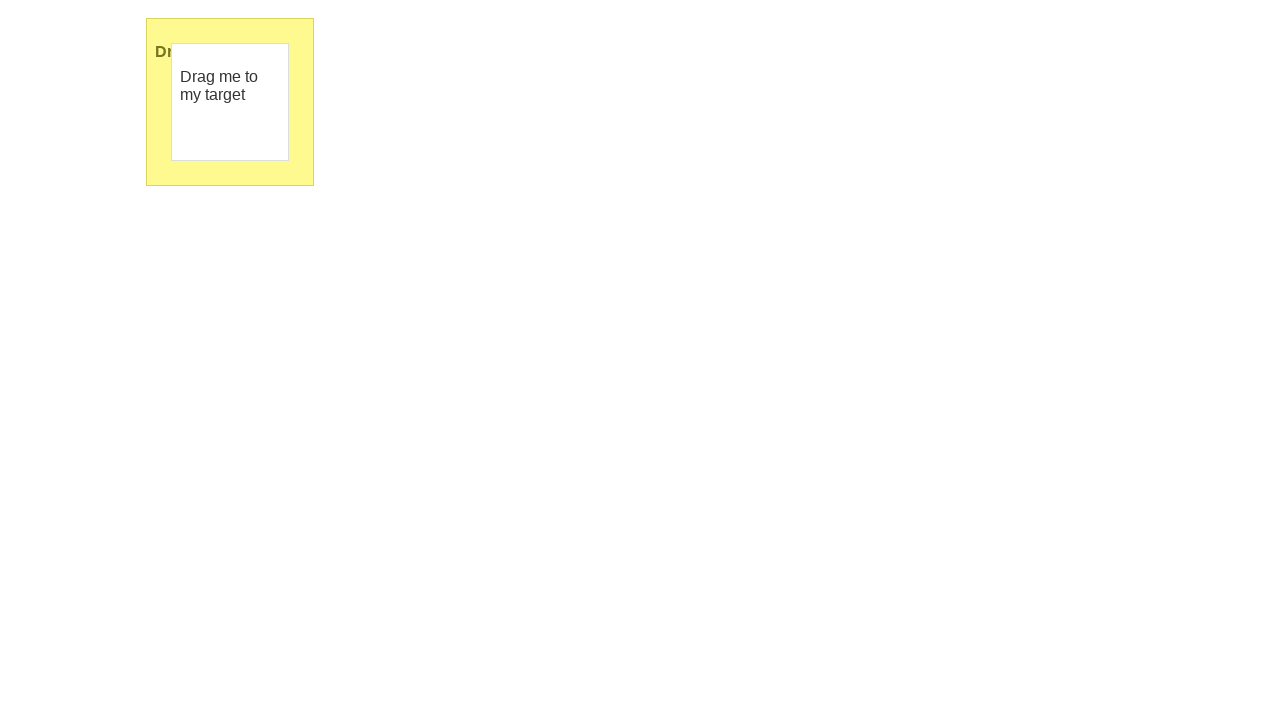